Tests converting the minimum safe integer value from feet to meters and verifies a result is returned

Starting URL: https://www.unitconverters.net/length/feet-to-meters.htm

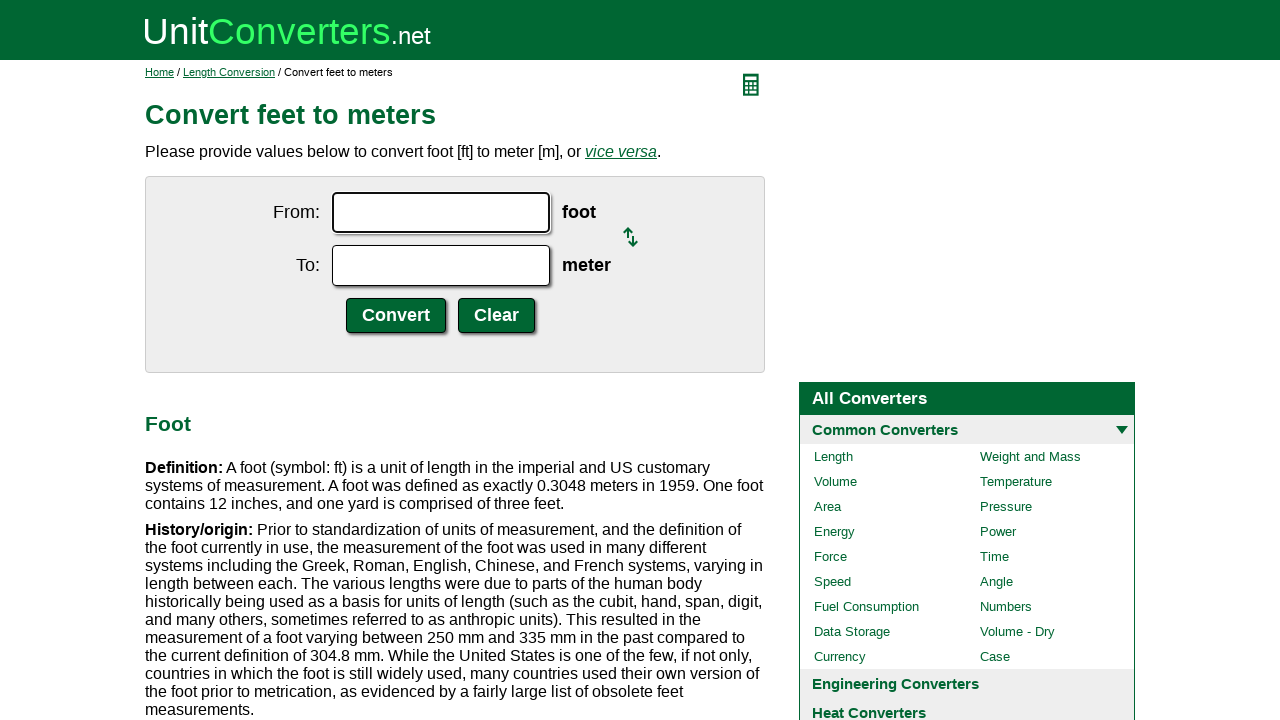

Filled 'From' field with minimum safe integer value -9007199254740991 on internal:label="From:"i
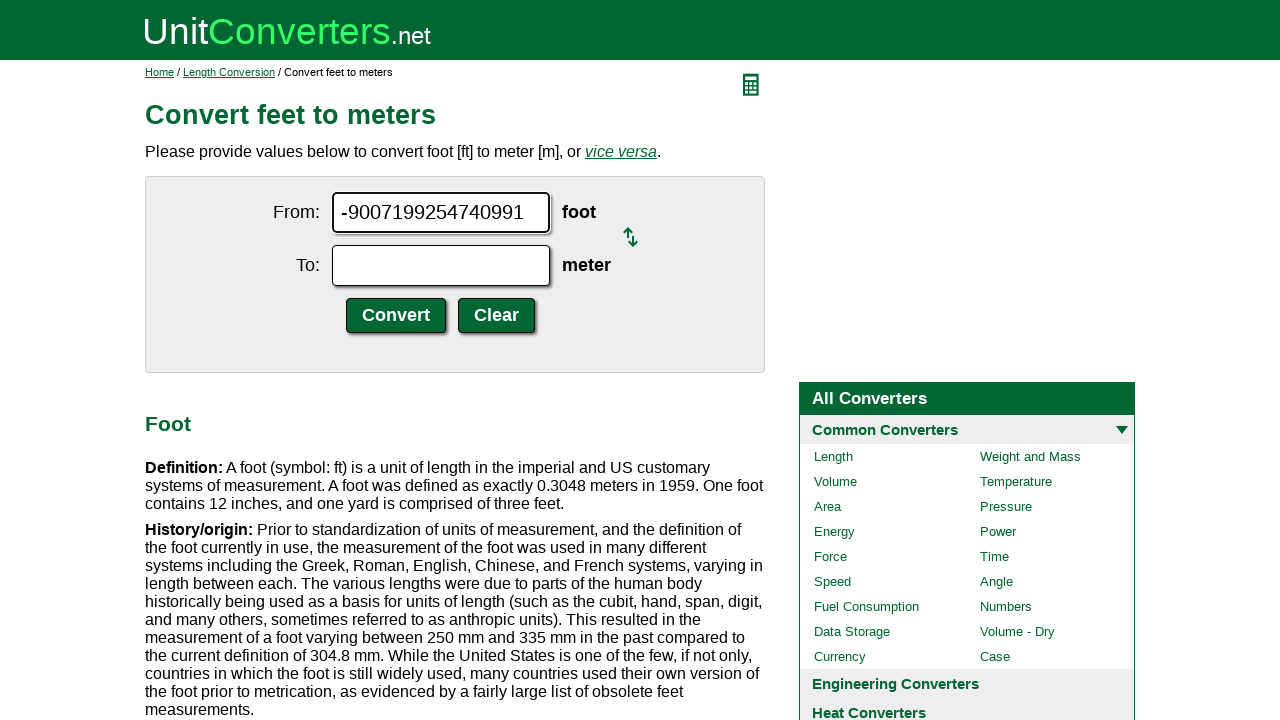

Clicked Convert button to perform feet to meters conversion at (396, 316) on internal:role=button[name="Convert"i]
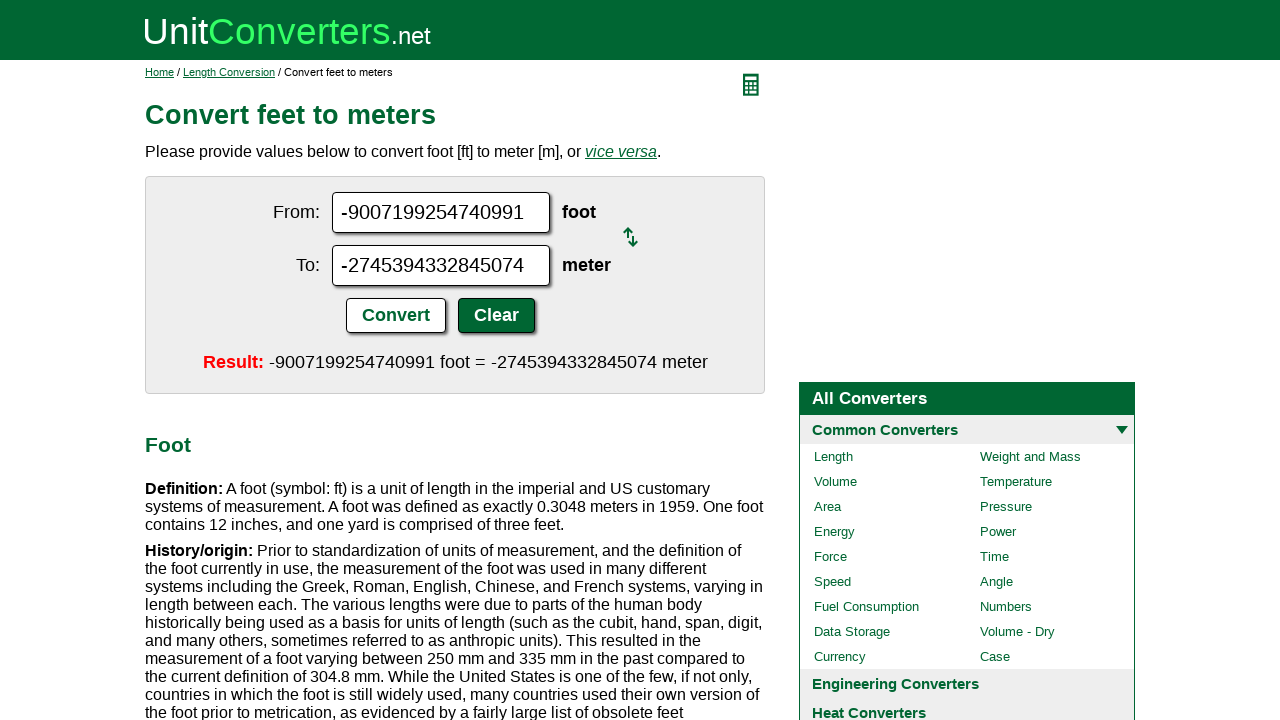

Retrieved converted result from 'To' field
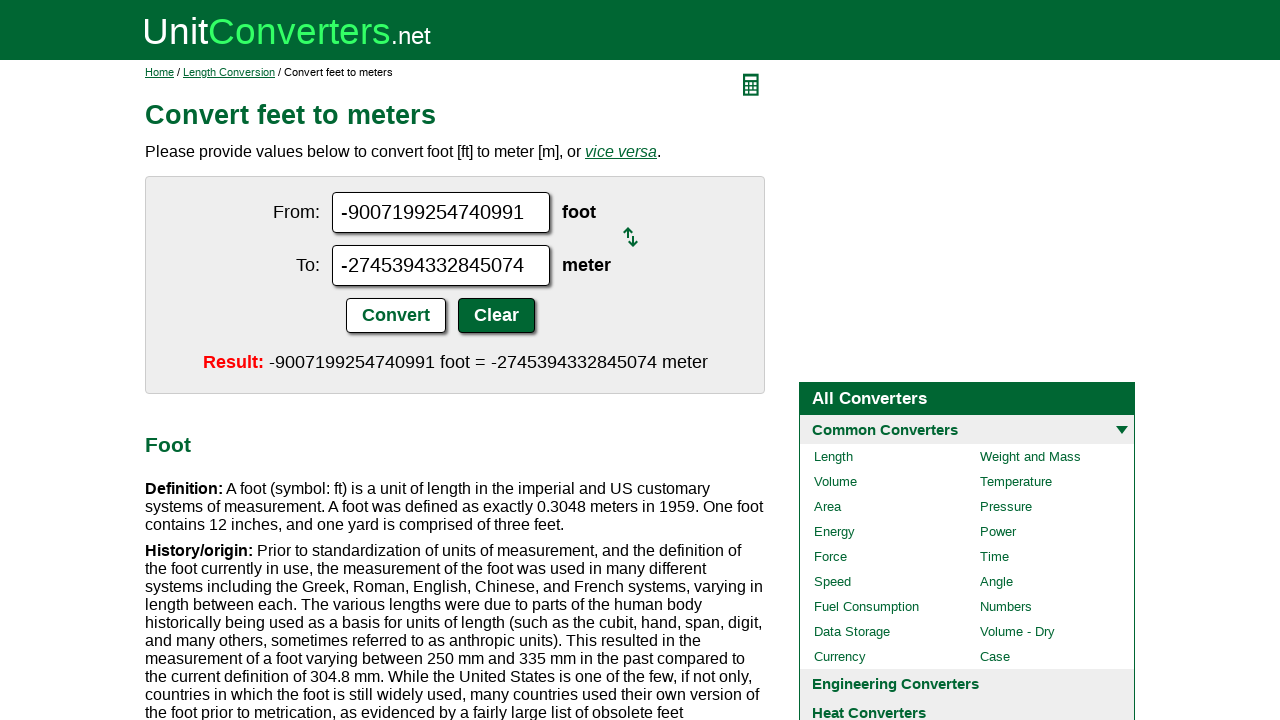

Verified that conversion result is not empty
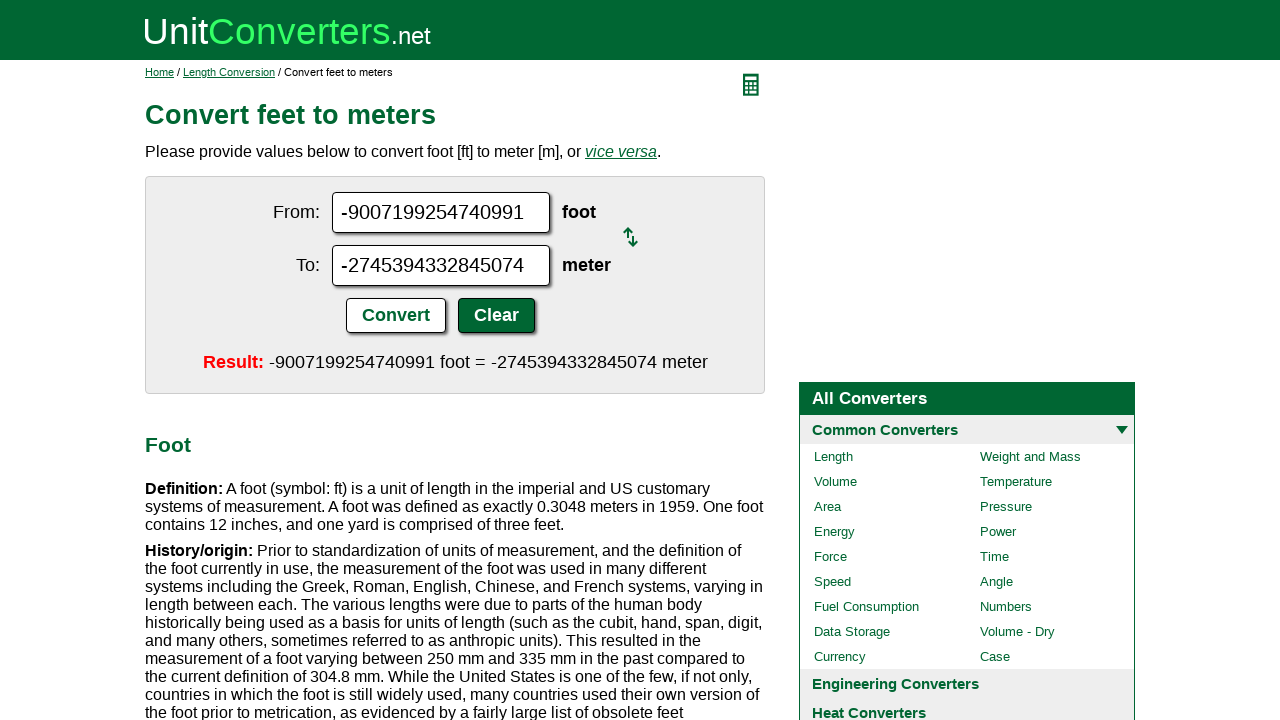

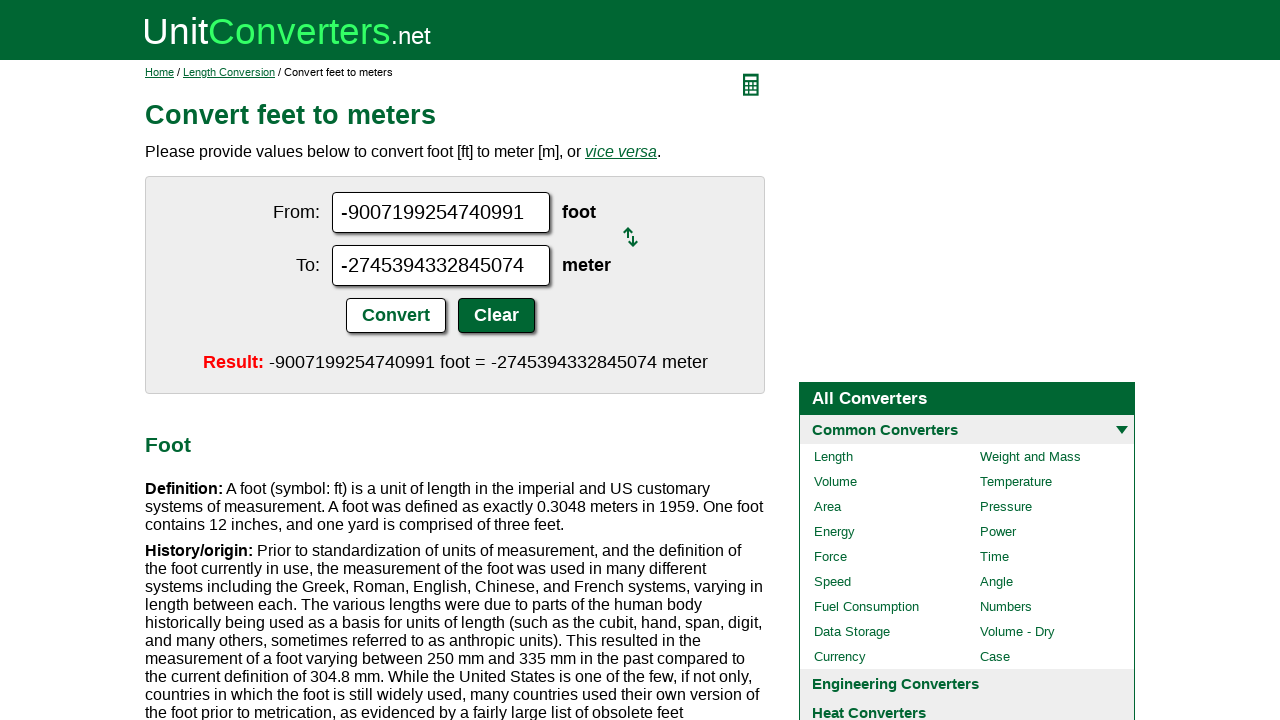